Tests opening a new browser tab/window and navigating to a different website (Tesla) while the original tab remains on Apple's website

Starting URL: https://www.apple.com

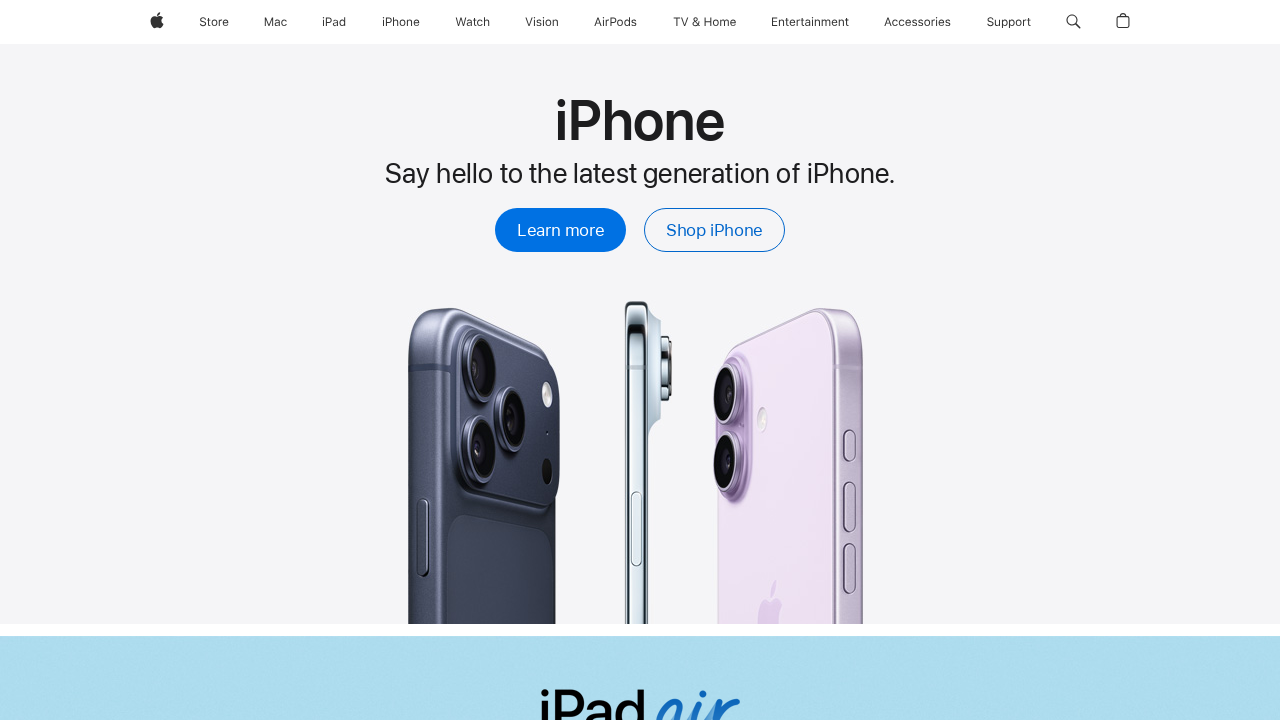

Opened a new browser tab
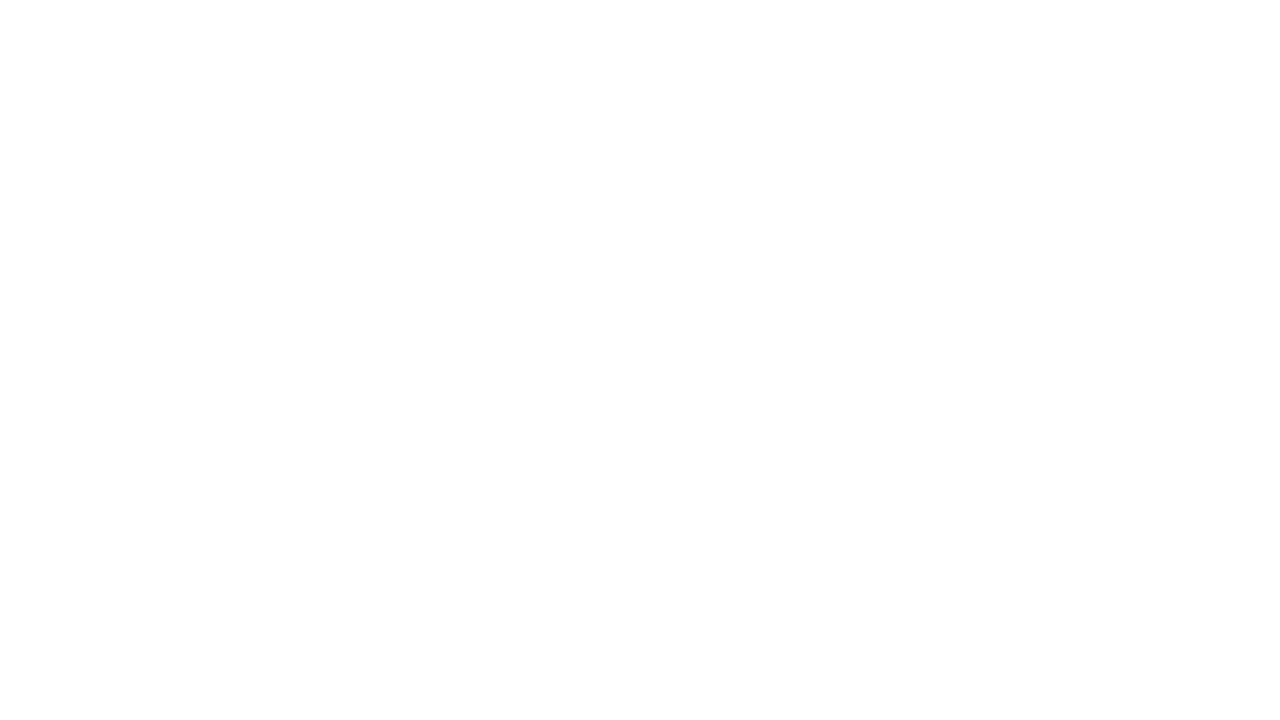

Navigated to Tesla website in the new tab
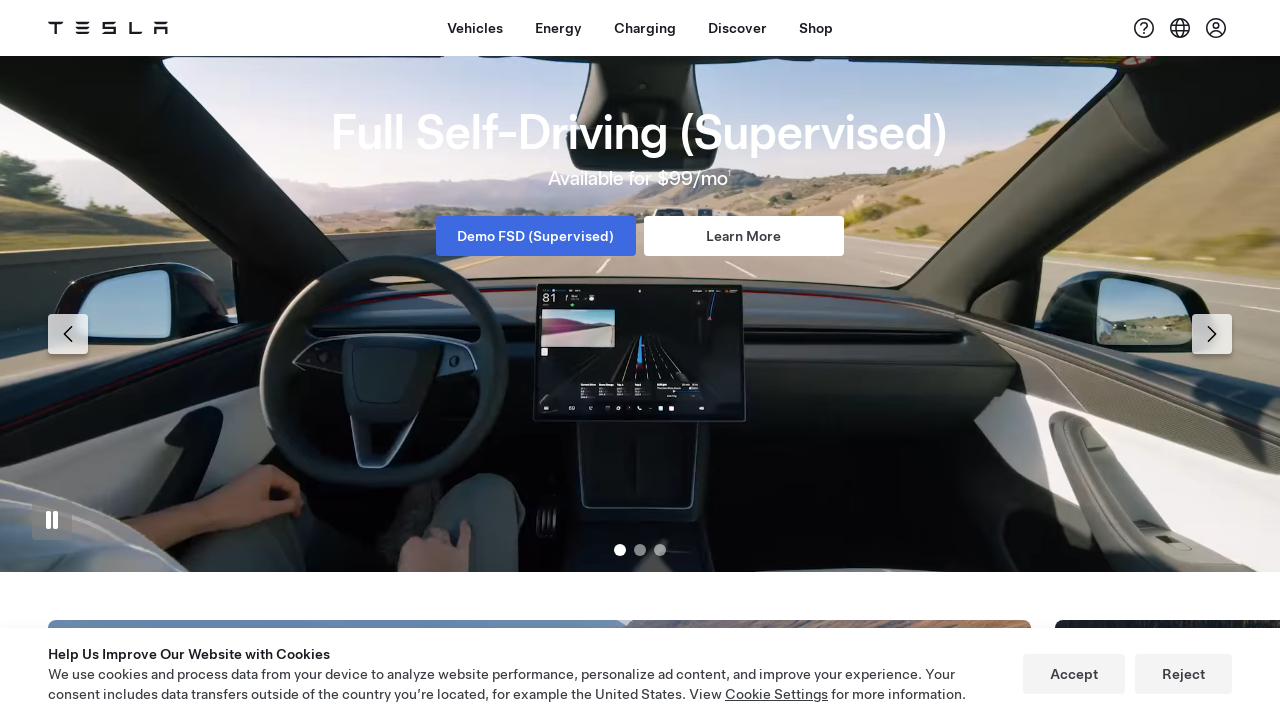

Tesla page DOM content loaded
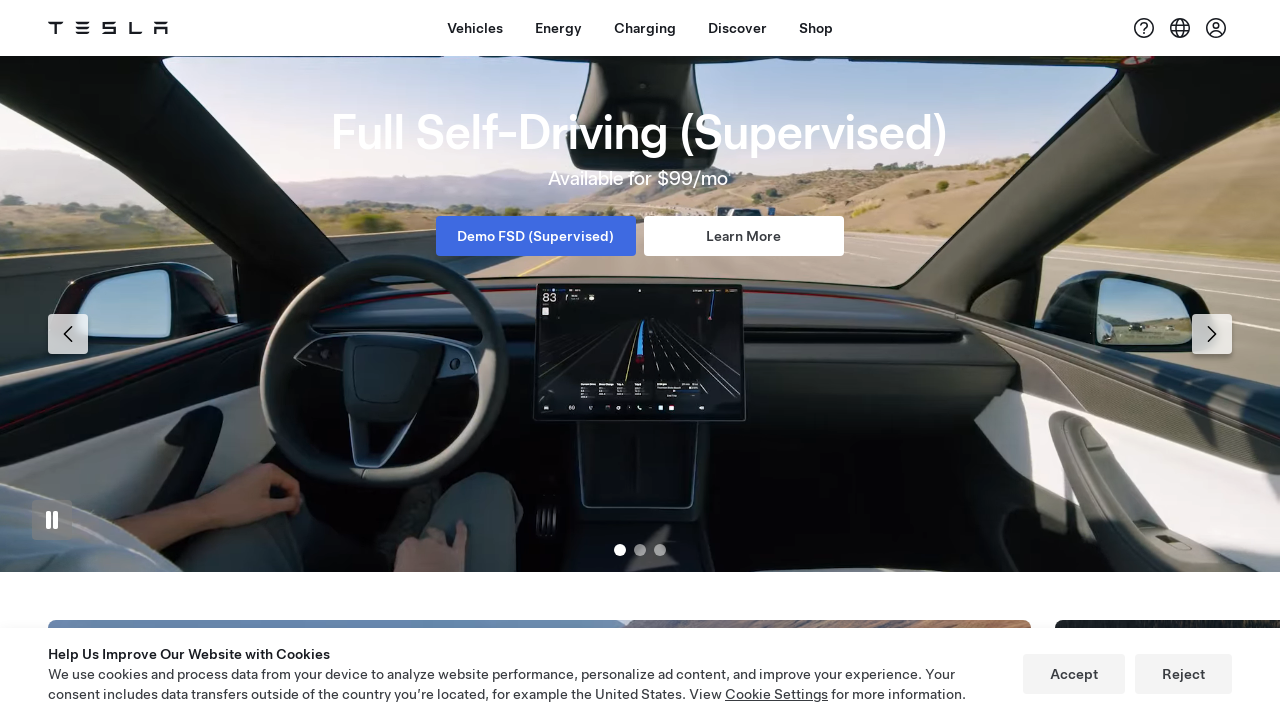

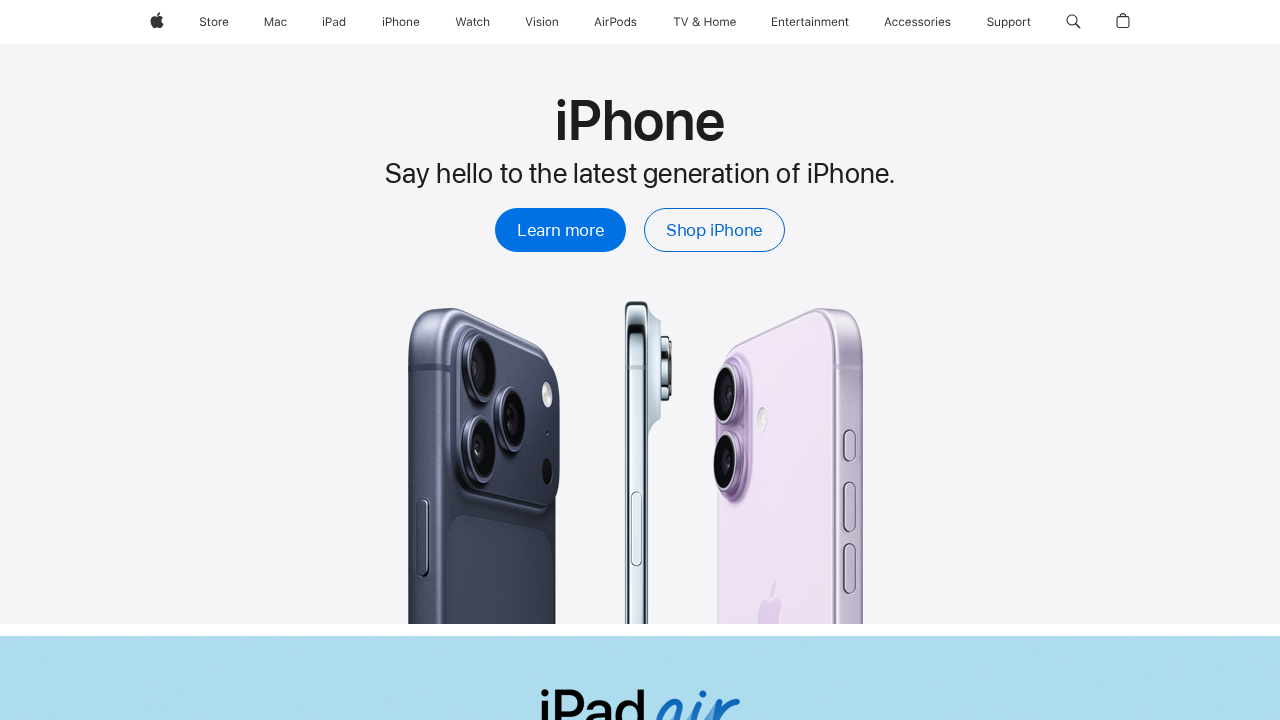